Tests adding a task with a double quote character to verify special character handling

Starting URL: https://todomvc.com/examples/react/dist/

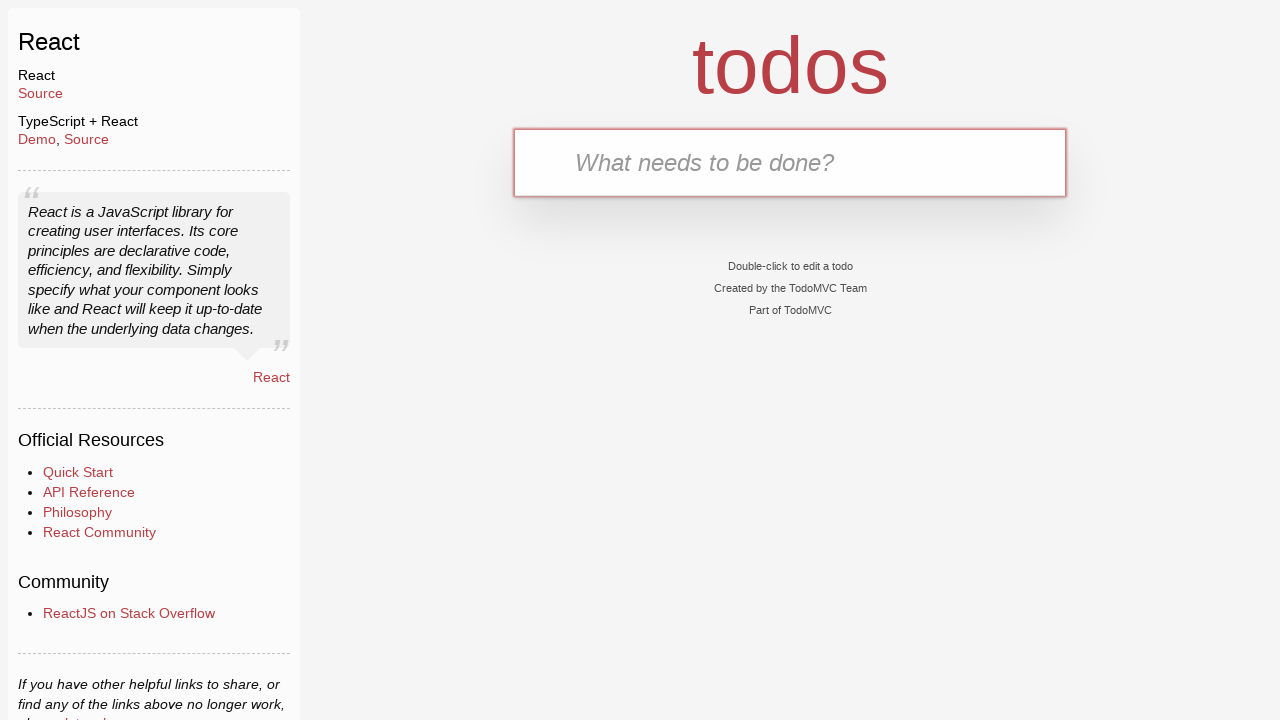

Filled new task input with double quote character: A" on .new-todo
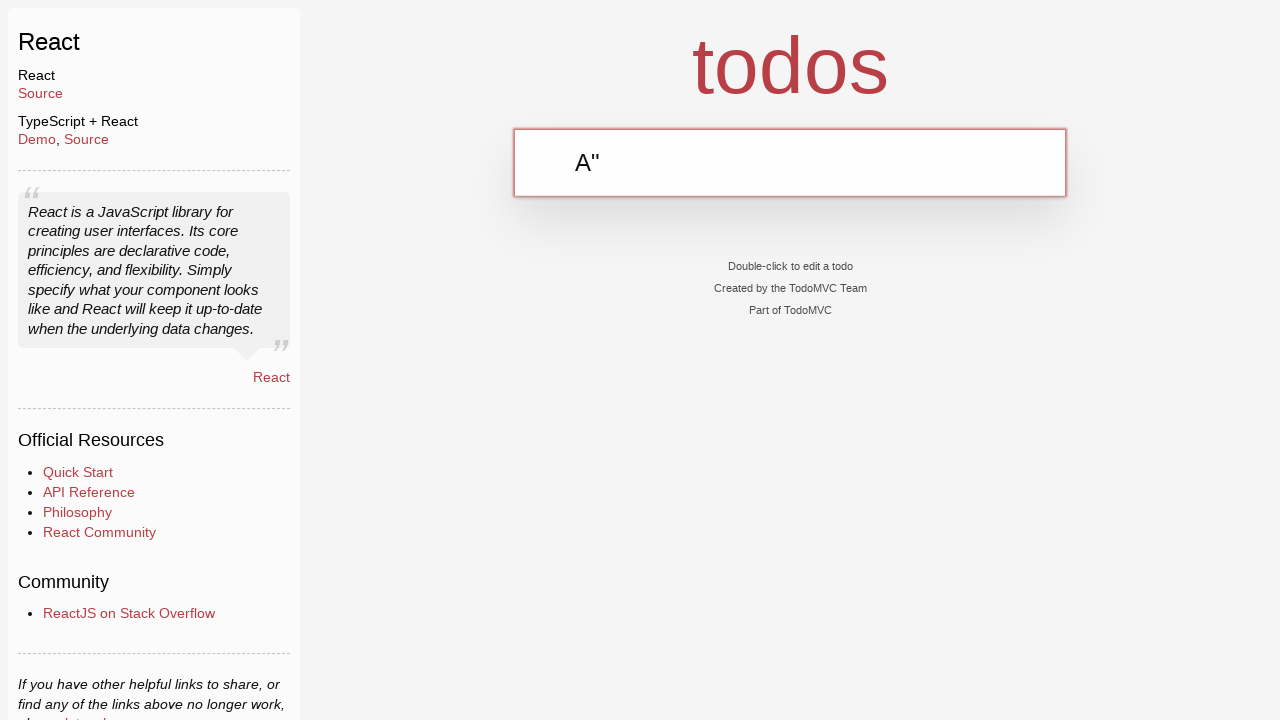

Pressed Enter to submit the task with double quote character on .new-todo
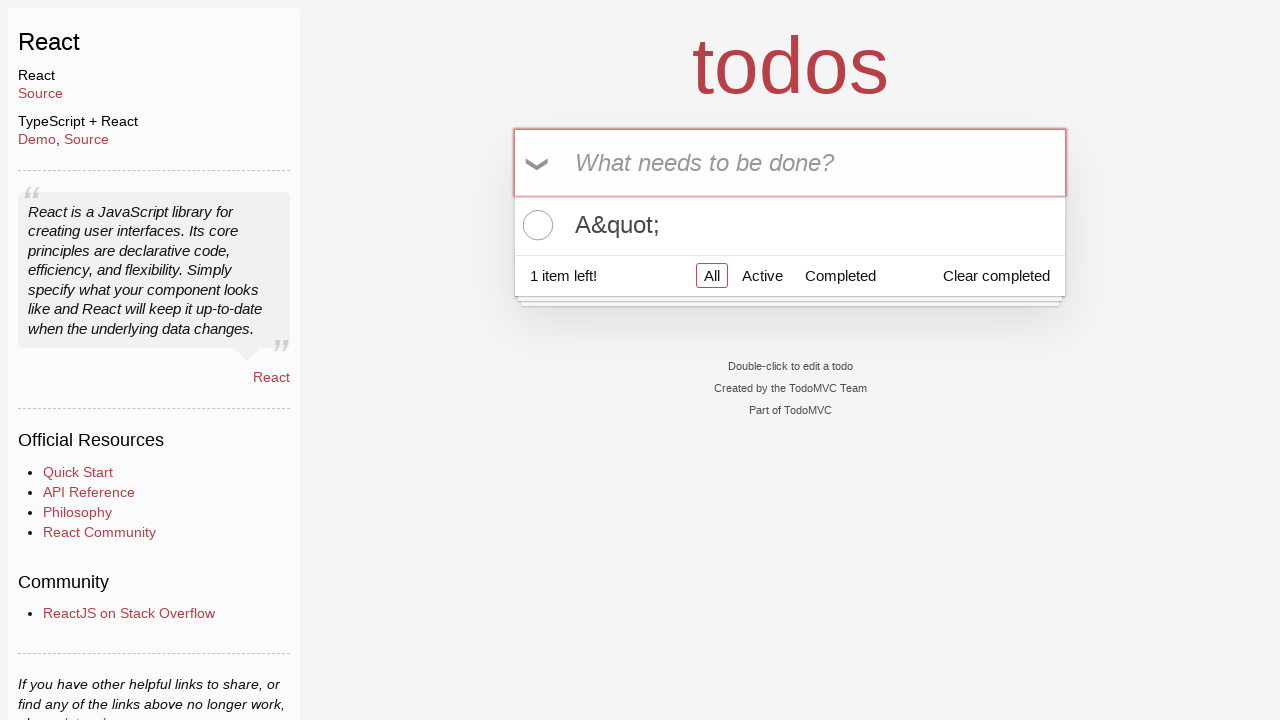

Verified task with double quote character is displayed in the todo list
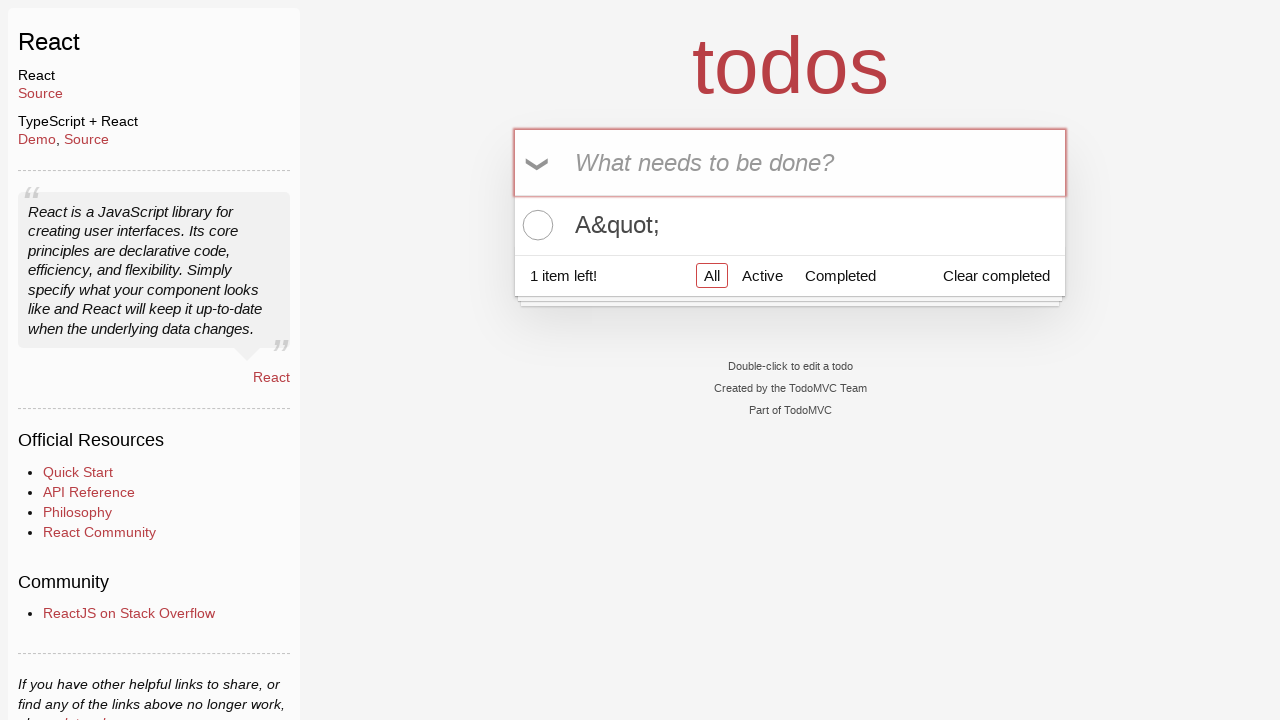

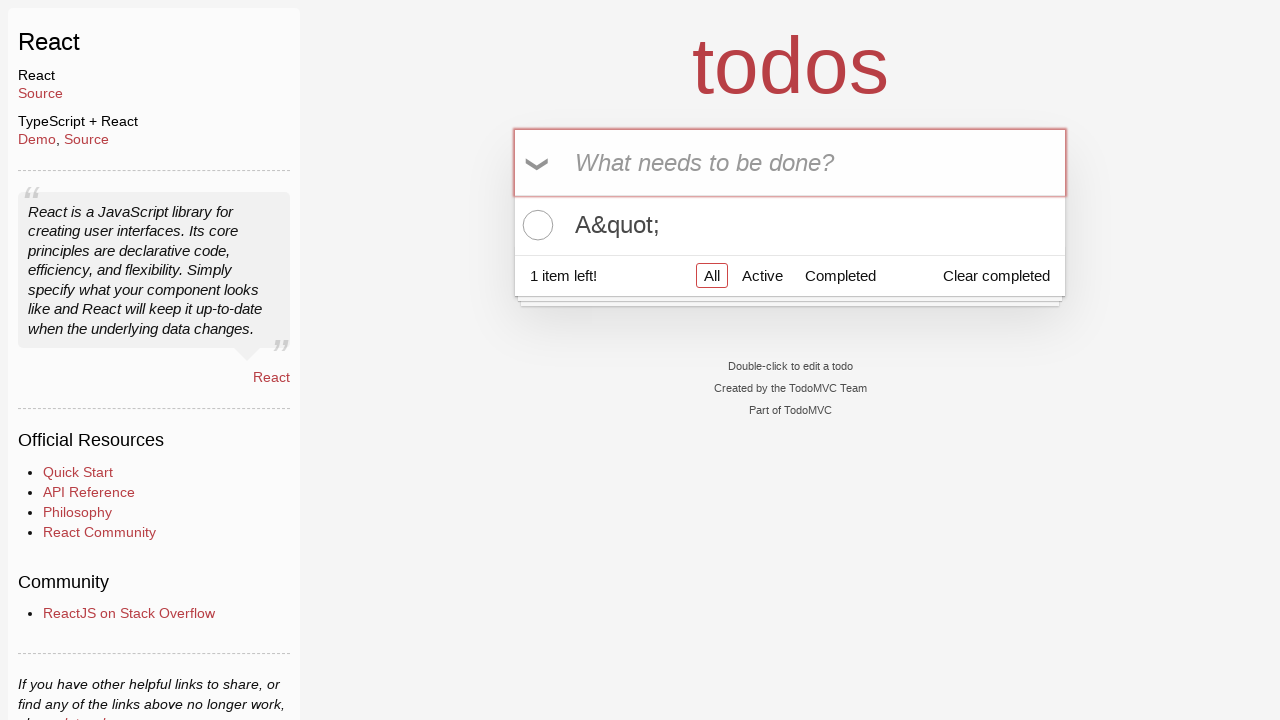